Clicks on a category card element and verifies the instructional text appears

Starting URL: https://demoqa.com/

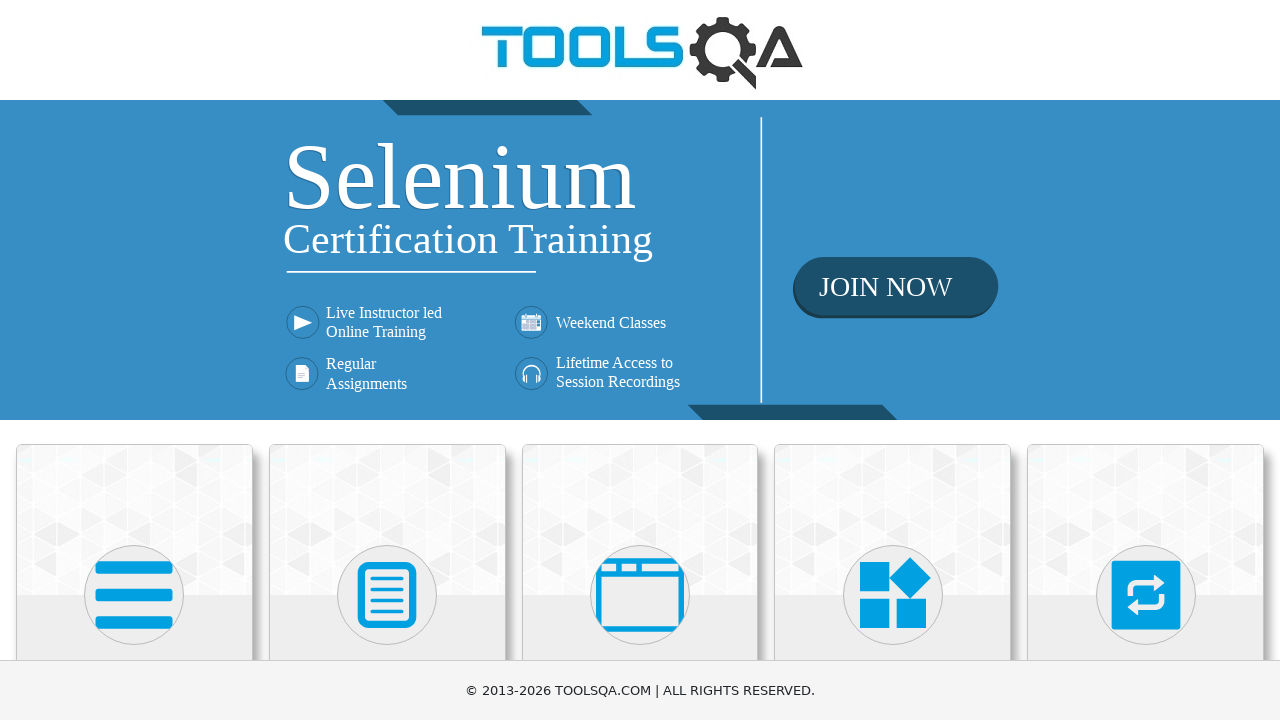

Clicked on the first category card (Elements) at (134, 360) on xpath=//div[@class='card mt-4 top-card'][1]//h5
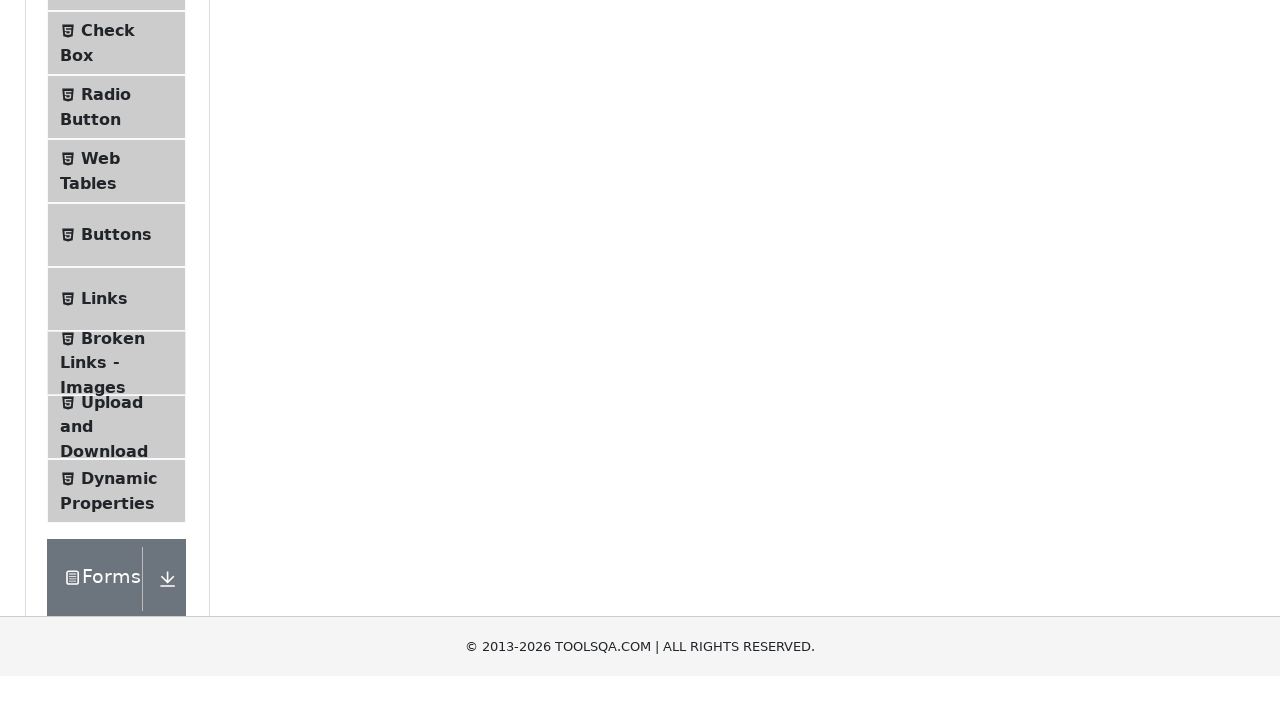

Instructional text 'Please select an item from left to start practice.' appeared
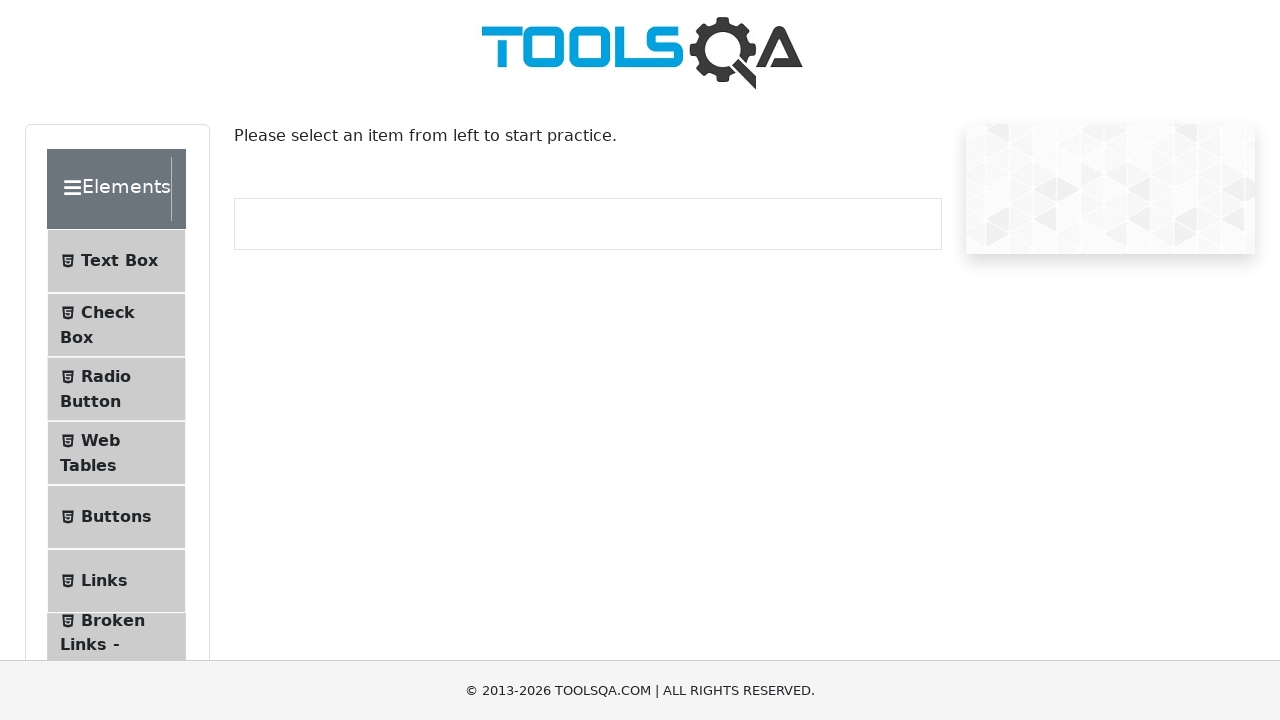

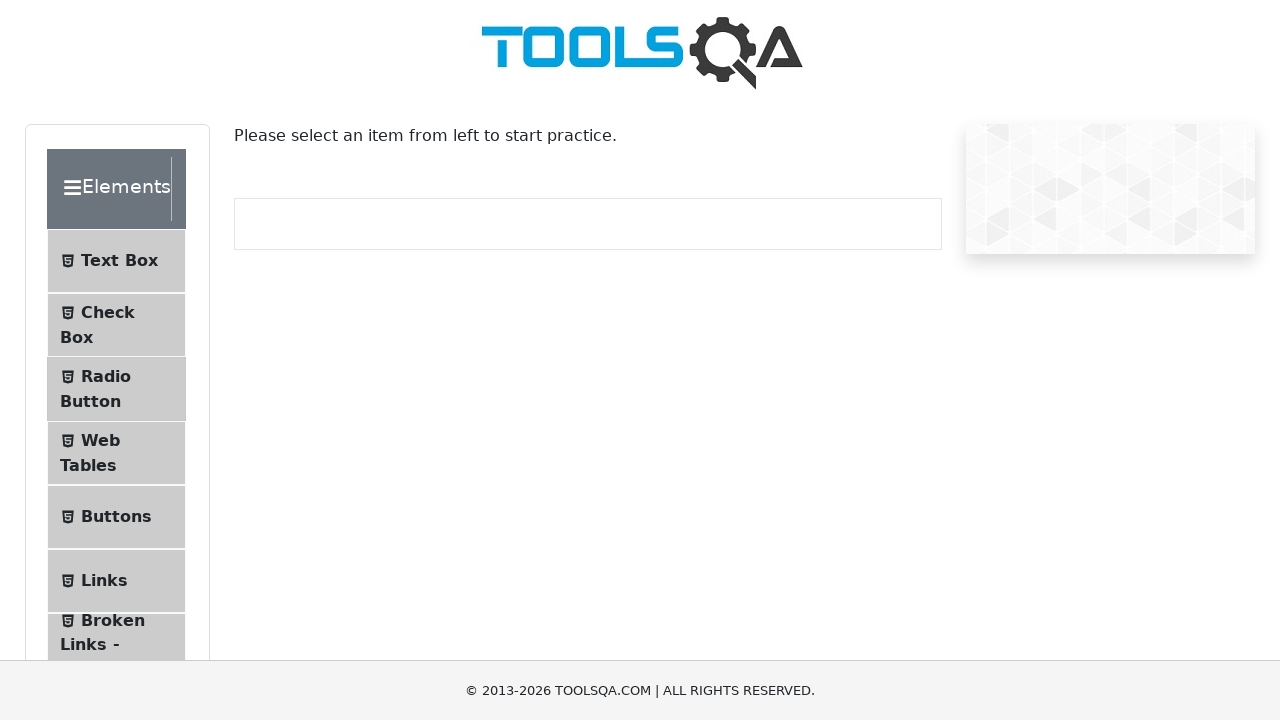